Tests navigating to a product detail page by clicking on a specific shoe product and waiting for the product image to load

Starting URL: https://demo.applitools.com/tlcHackathonMasterV2.html

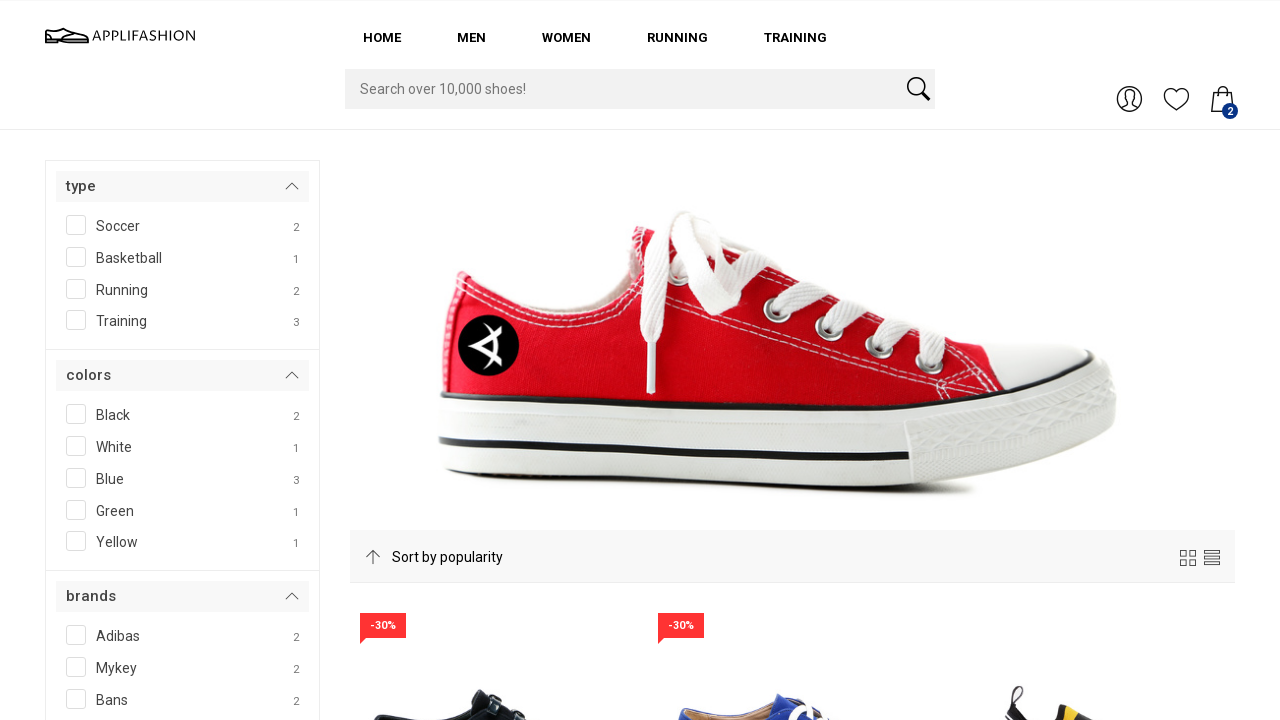

Clicked on 'Appli Air x Night' product at (494, 361) on text=Appli Air x Night
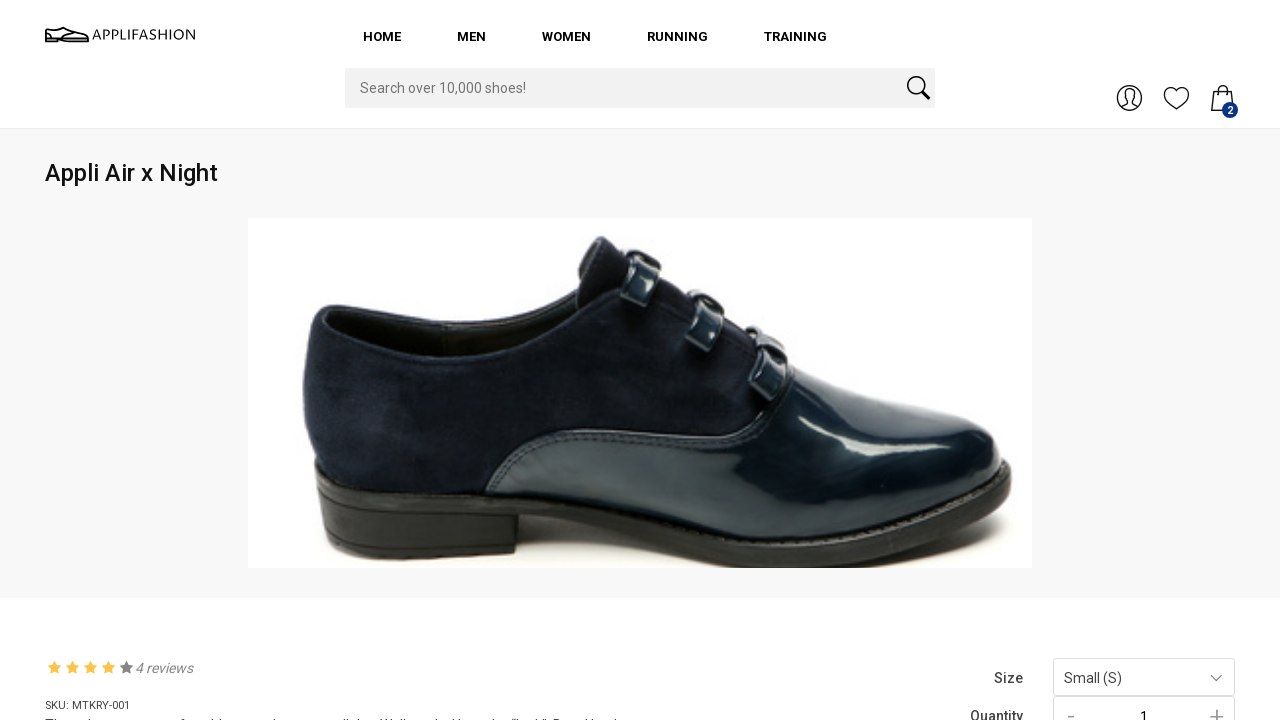

Product image loaded on detail page
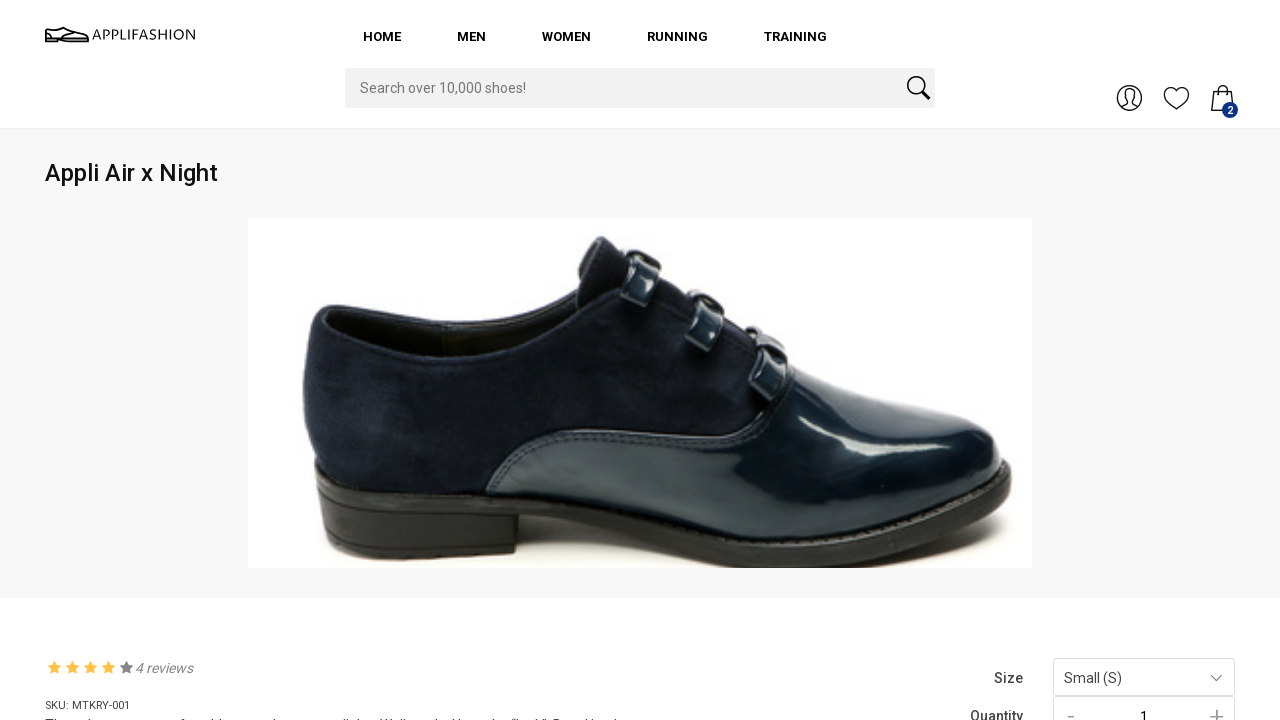

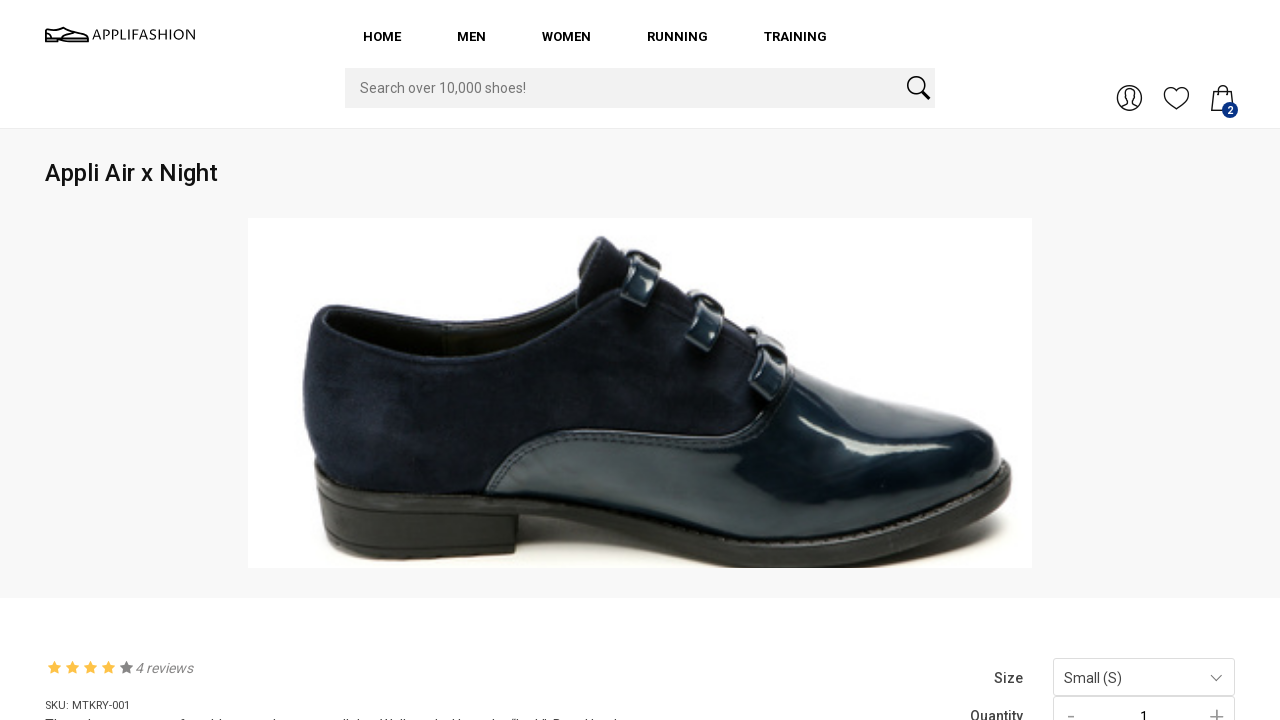